Tests datalist functionality by clicking on the input and selecting an option from the datalist

Starting URL: https://bonigarcia.dev/selenium-webdriver-java/web-form.html

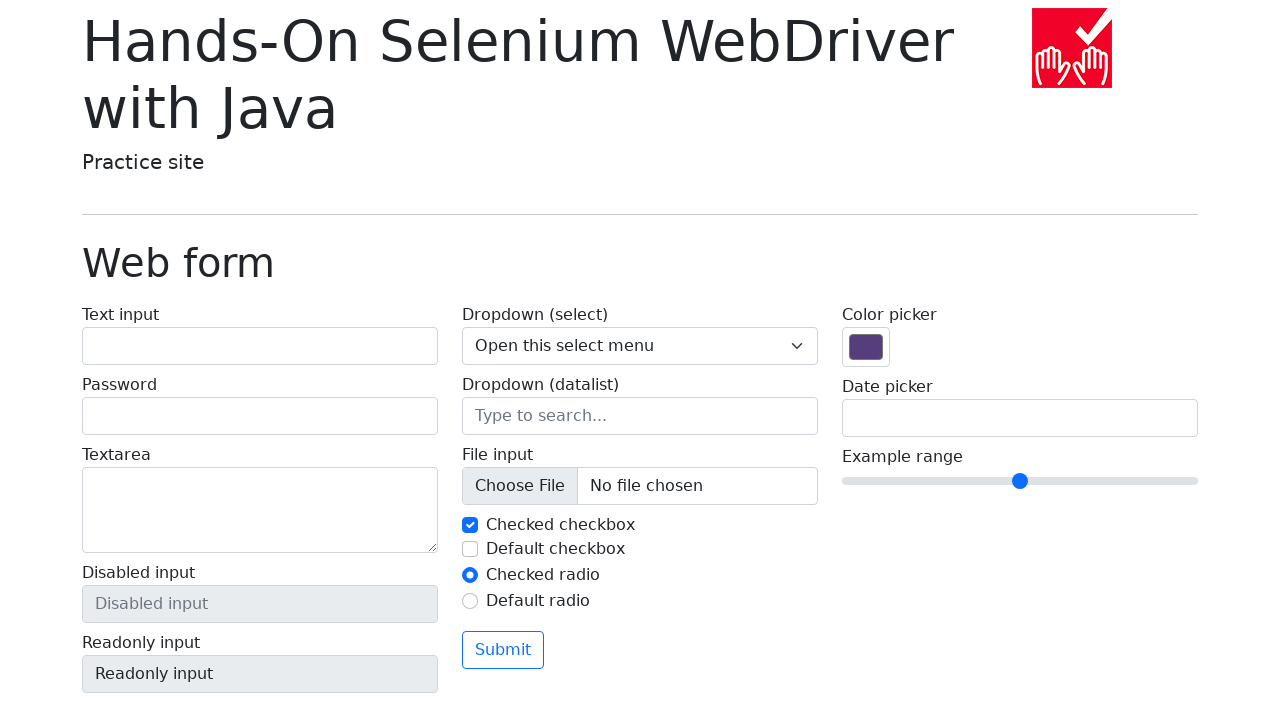

Clicked on datalist input field at (640, 416) on input[name='my-datalist']
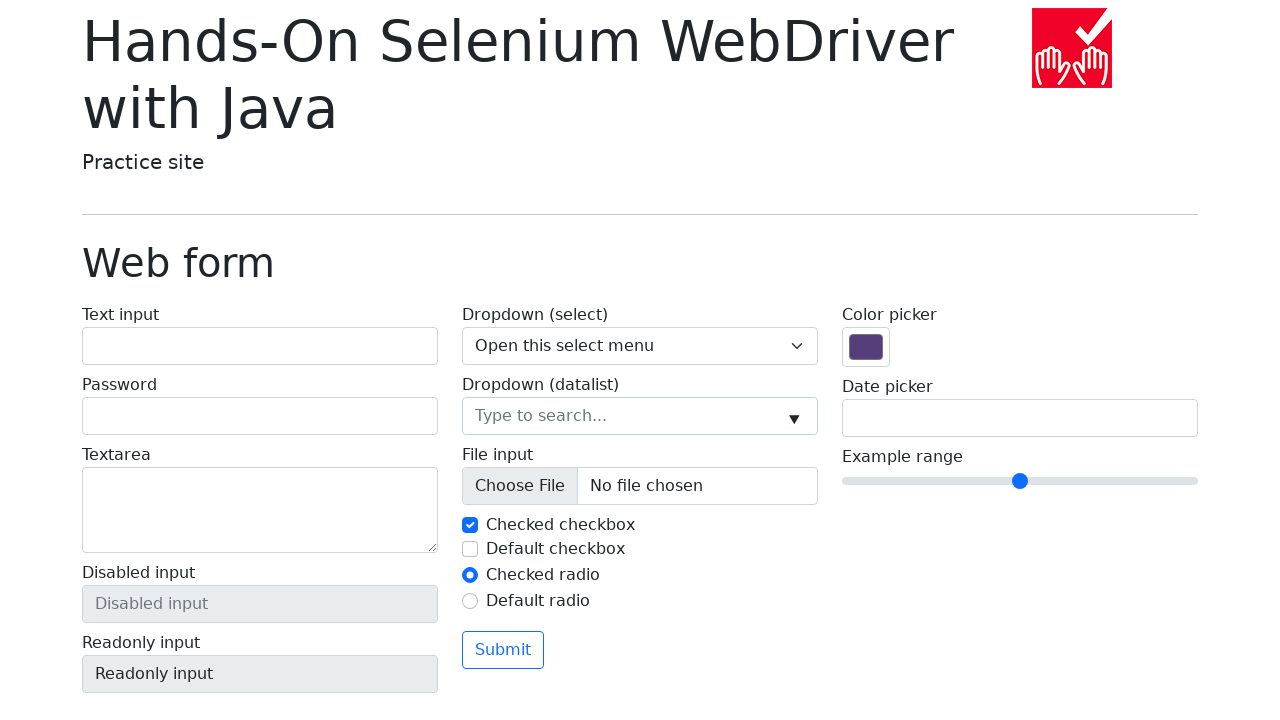

Filled datalist input with 'New York' on input[name='my-datalist']
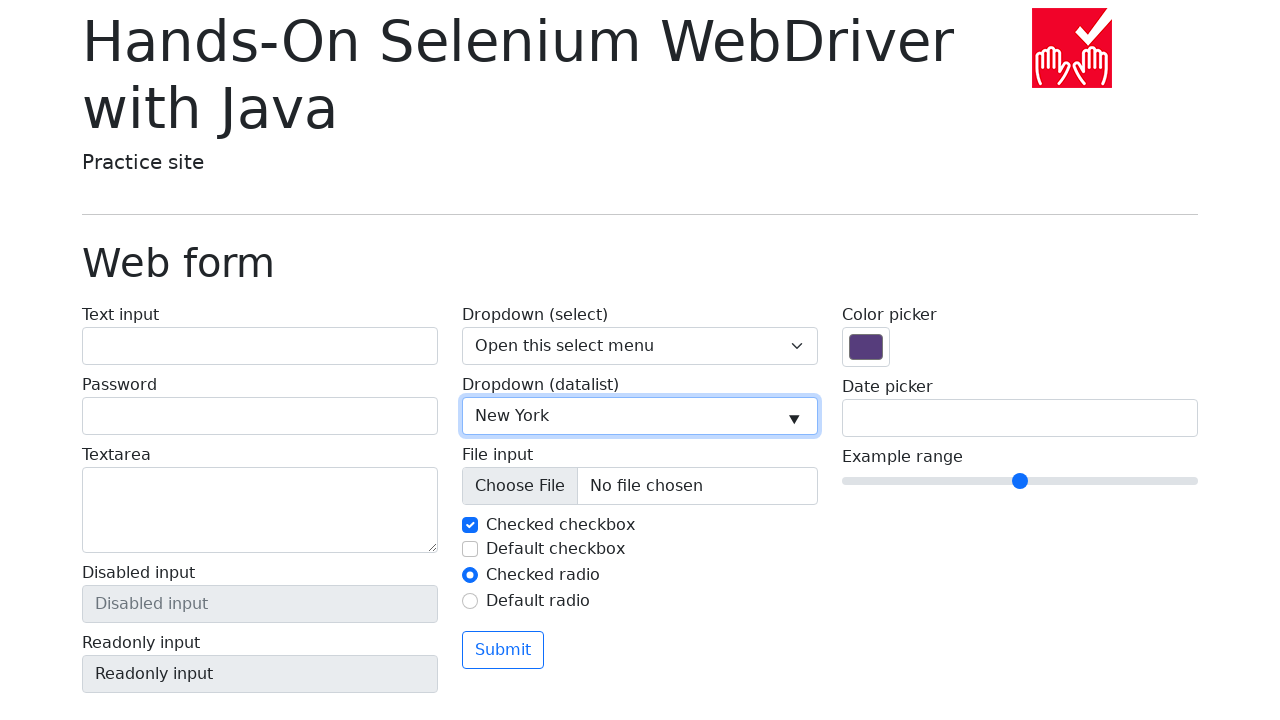

Verified datalist input value is 'New York'
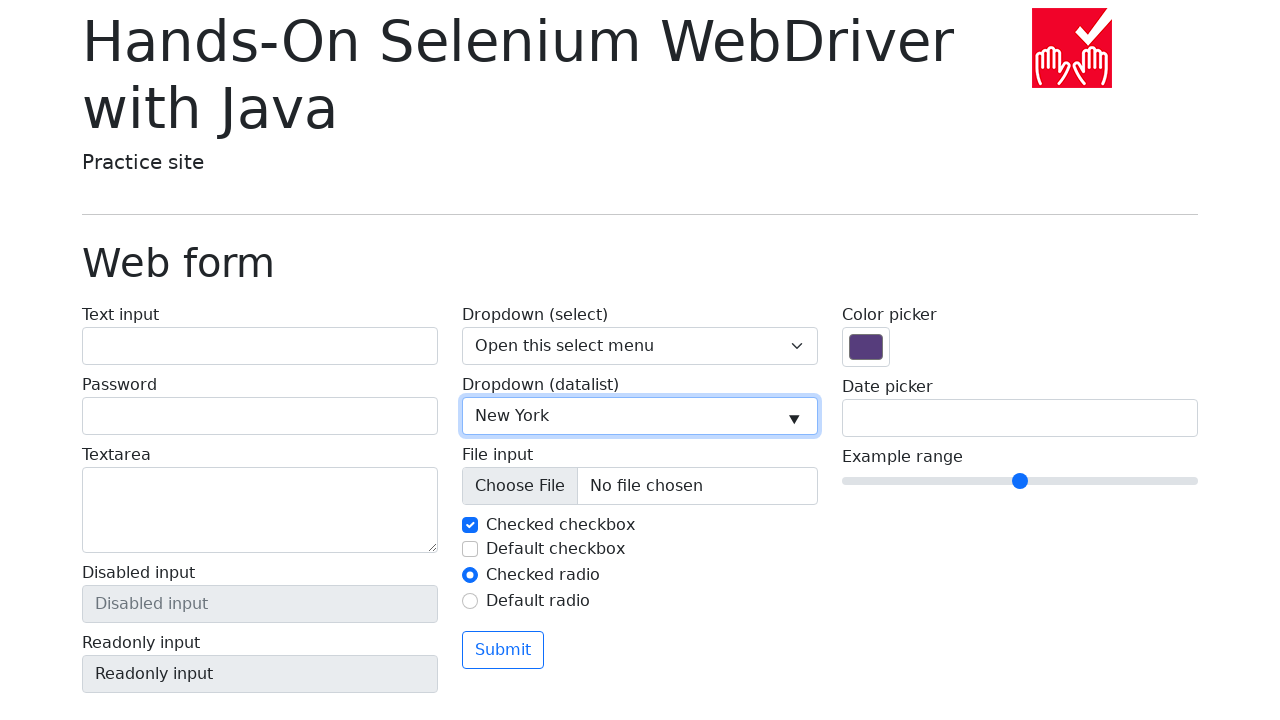

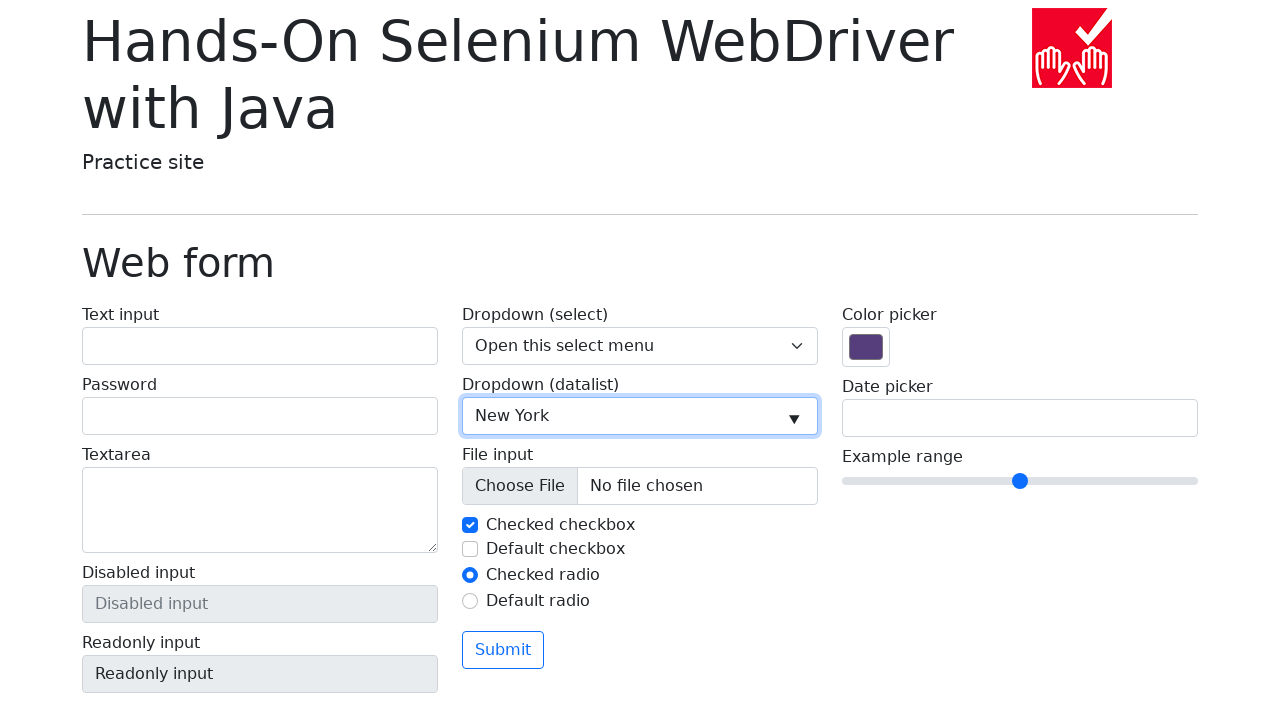